Tests JavaScript alert popup handling by triggering an alert, reading its text, and accepting it

Starting URL: https://the-internet.herokuapp.com/javascript_alerts

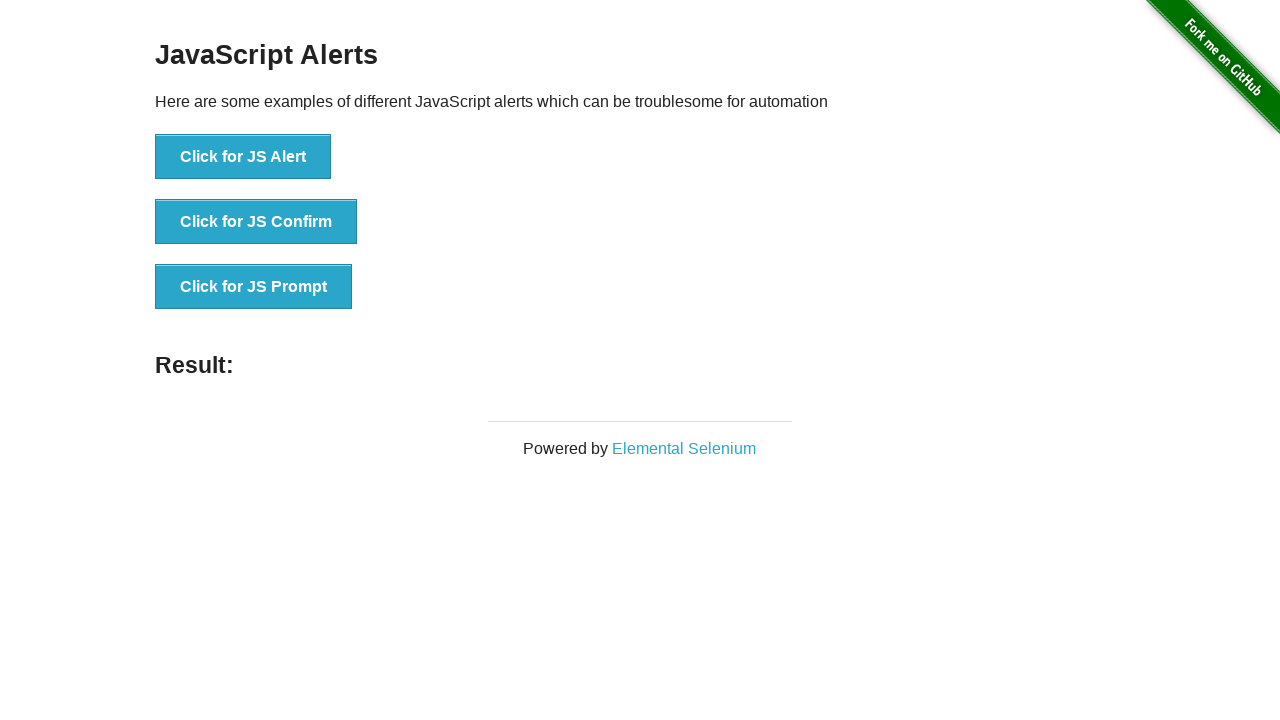

Clicked 'Click for JS Alert' button to trigger JavaScript alert at (243, 157) on xpath=//button[text()='Click for JS Alert']
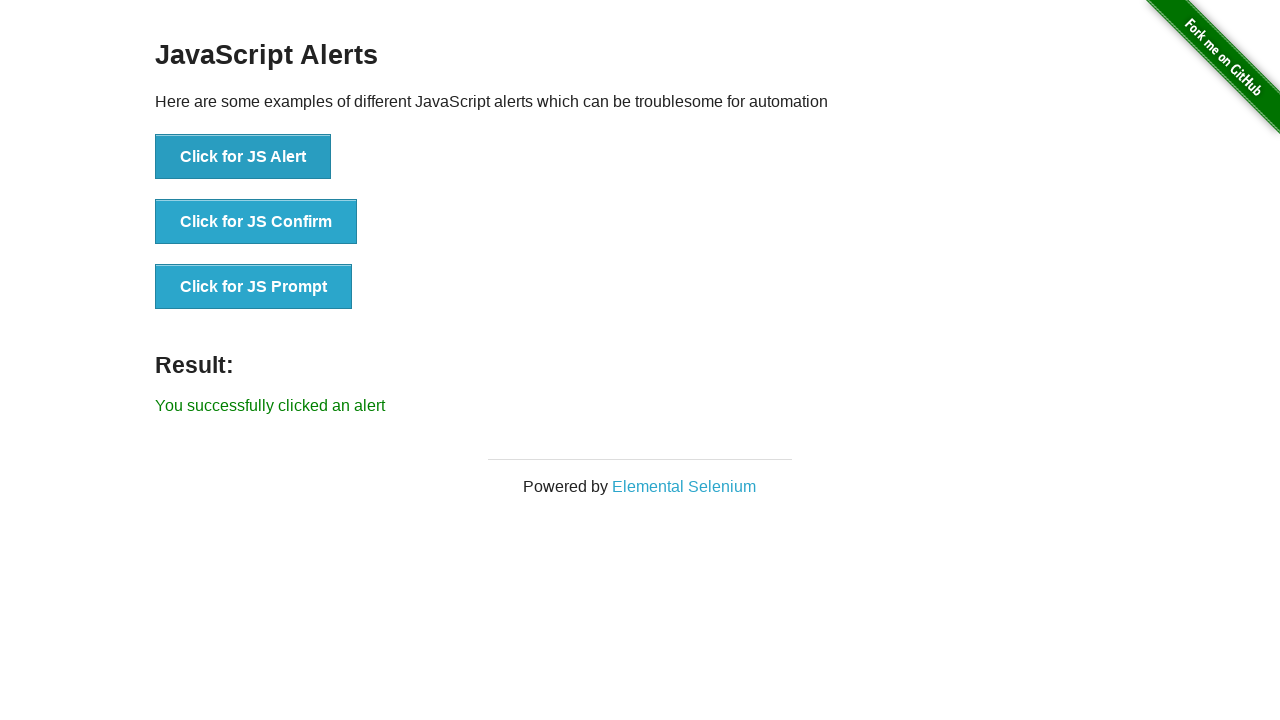

Set up dialog handler to accept the alert popup
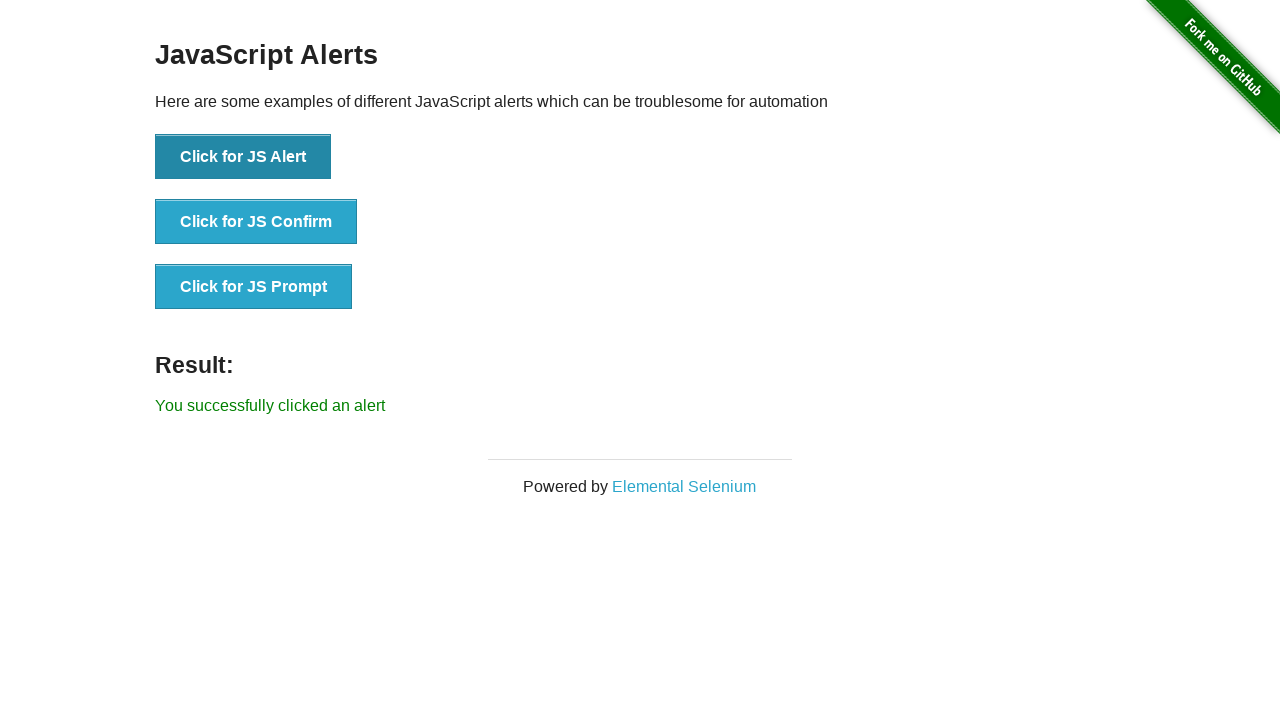

Clicked 'Click for JS Alert' button again to trigger alert and accept it at (243, 157) on xpath=//button[text()='Click for JS Alert']
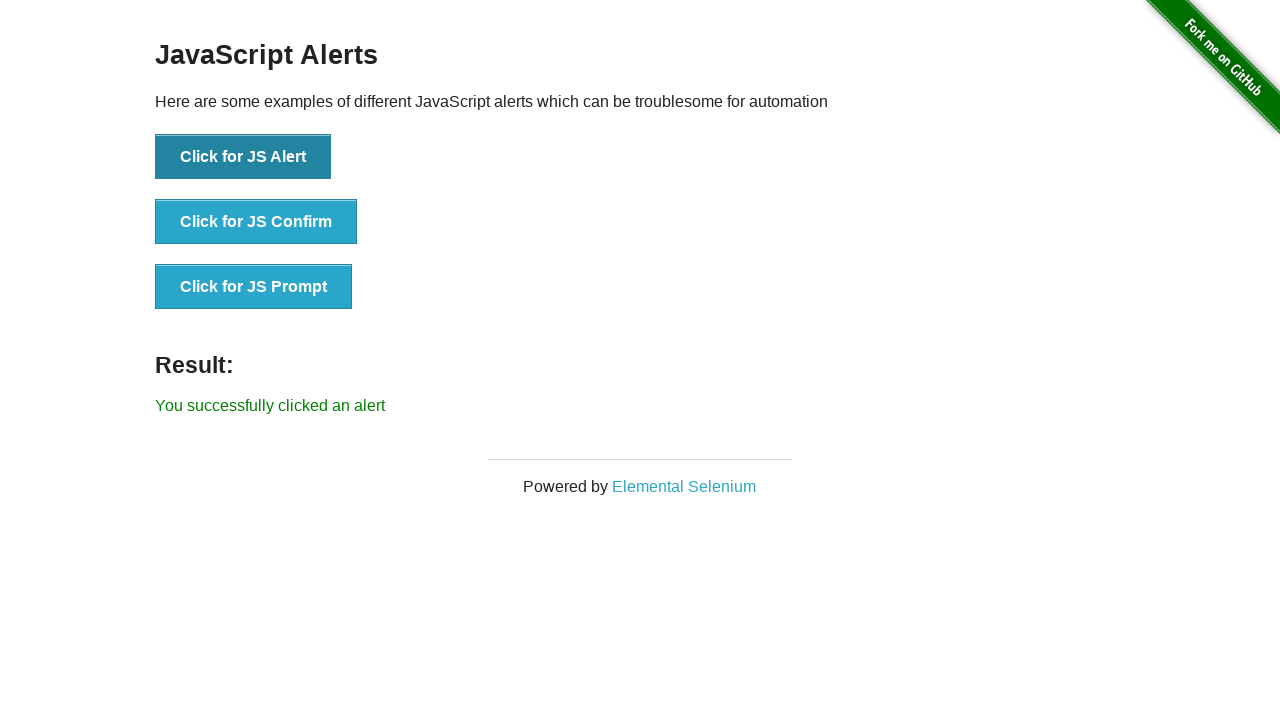

Retrieved result text: 'You successfully clicked an alert' to verify alert was handled correctly
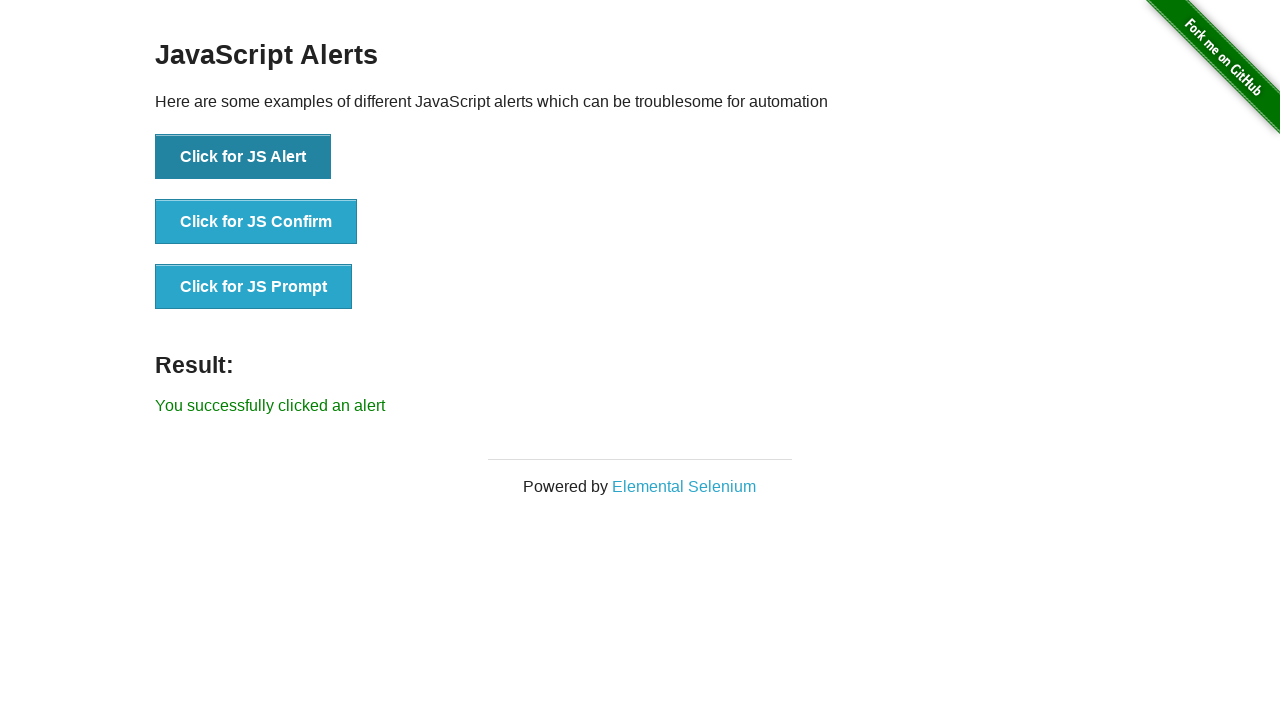

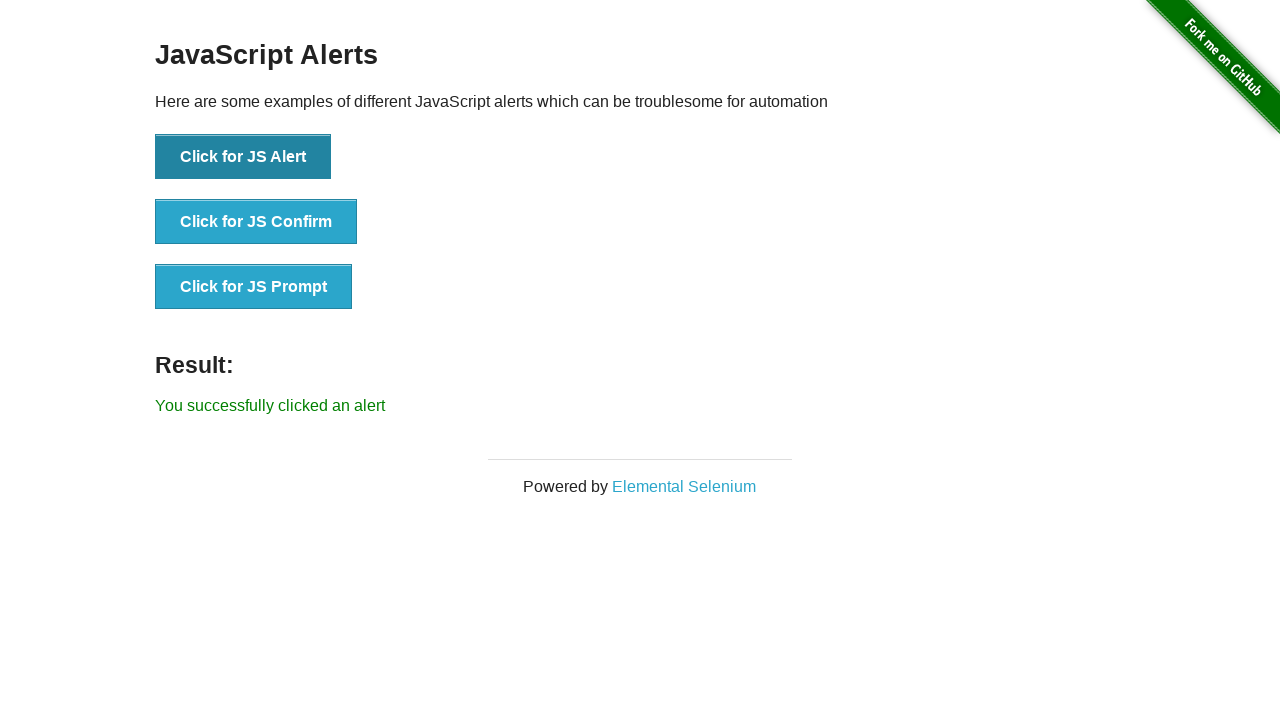